Tests file download functionality by navigating to a file download page and clicking on a download link for a test cases document.

Starting URL: https://testcenter.techproeducation.com/index.php?page=file-download

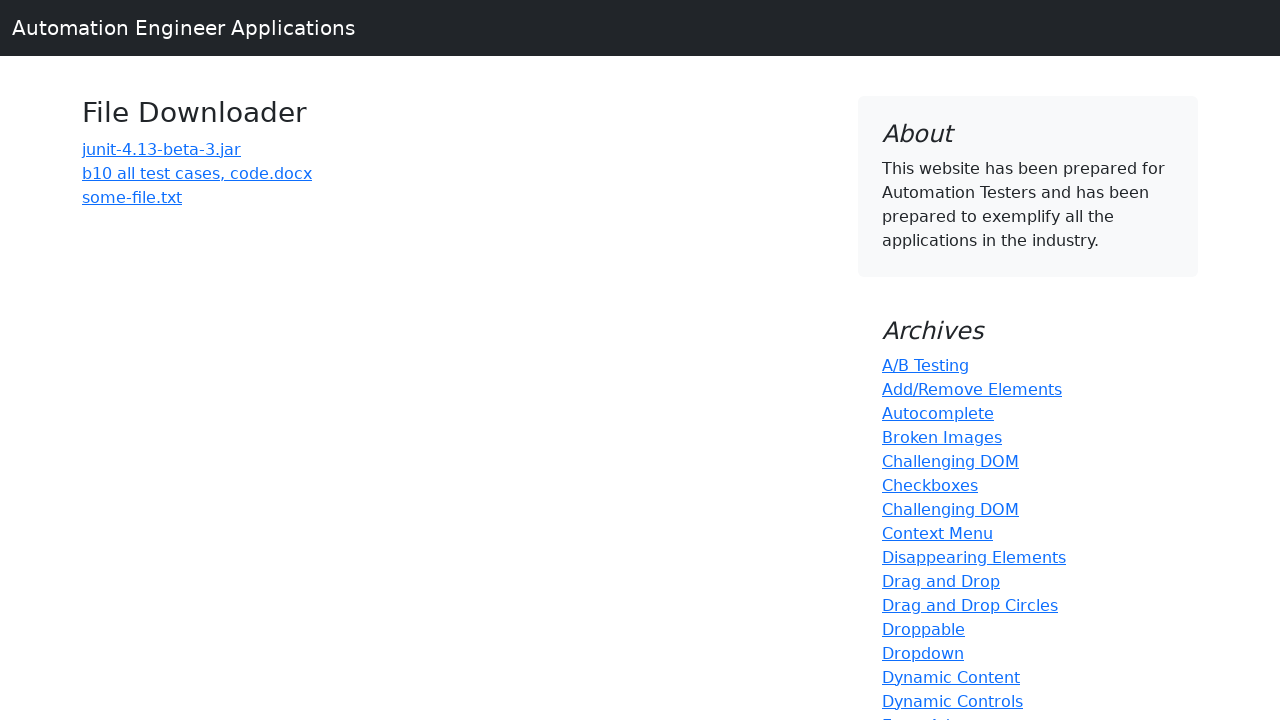

Clicked download link for 'b10 all test cases' file at (197, 173) on a:has-text('b10 all test cases')
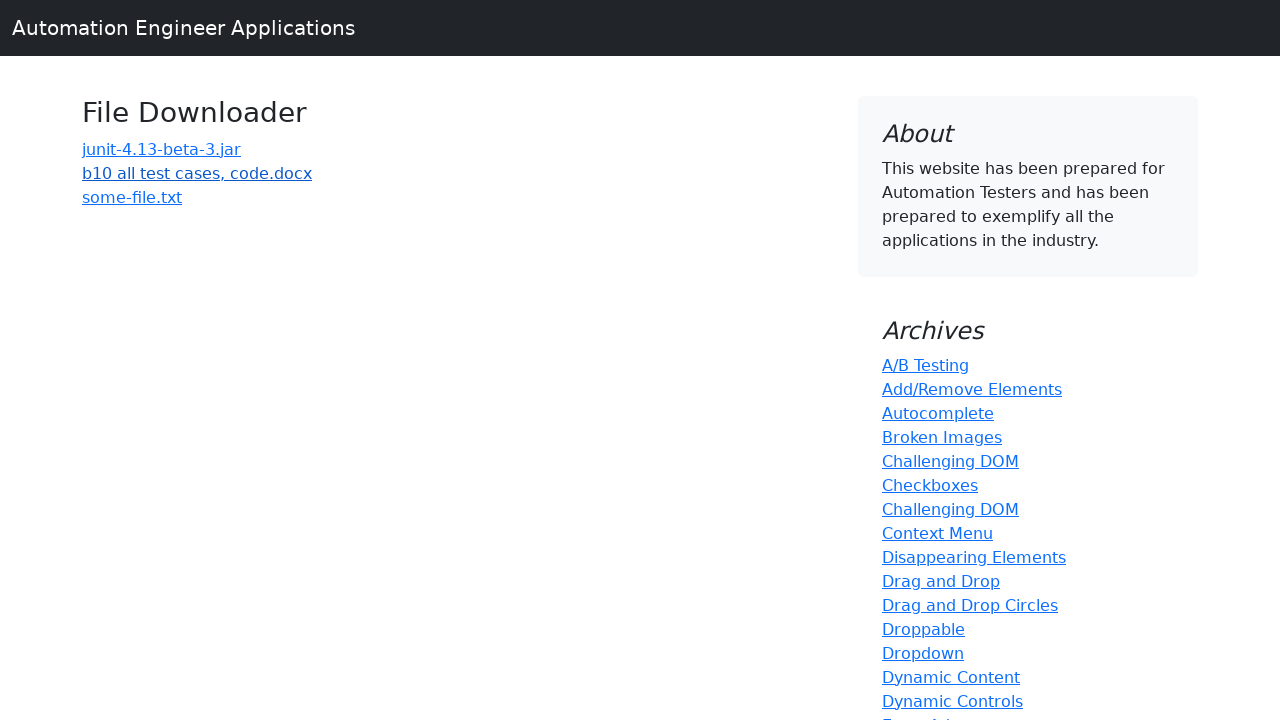

Waited 3 seconds for download to initiate
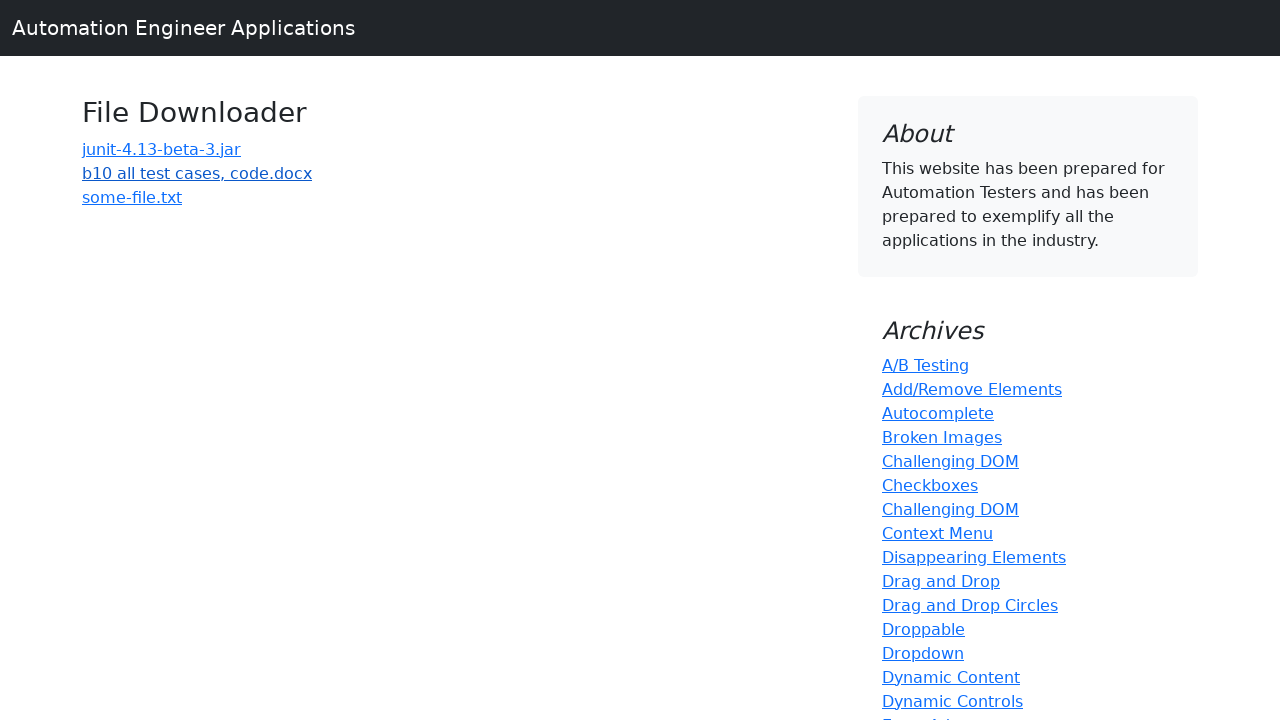

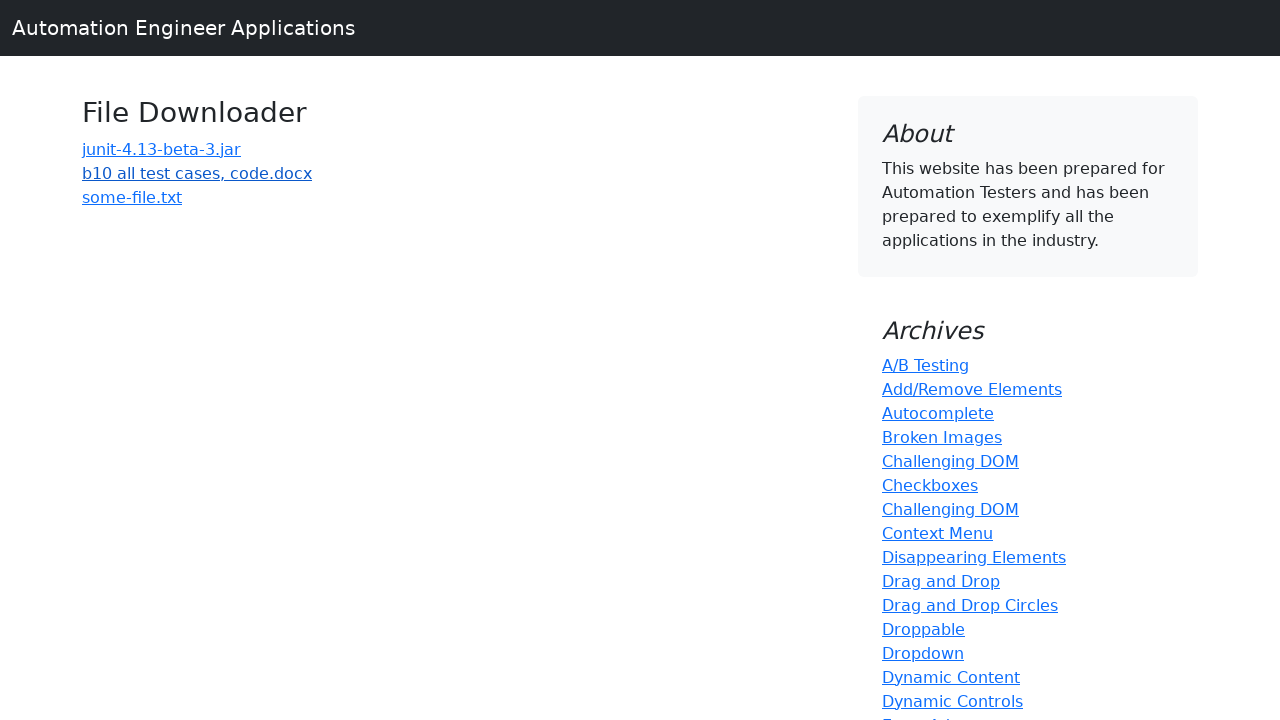